Tests sorting the Due column in ascending order using the second table with helpful class attributes

Starting URL: http://the-internet.herokuapp.com/tables

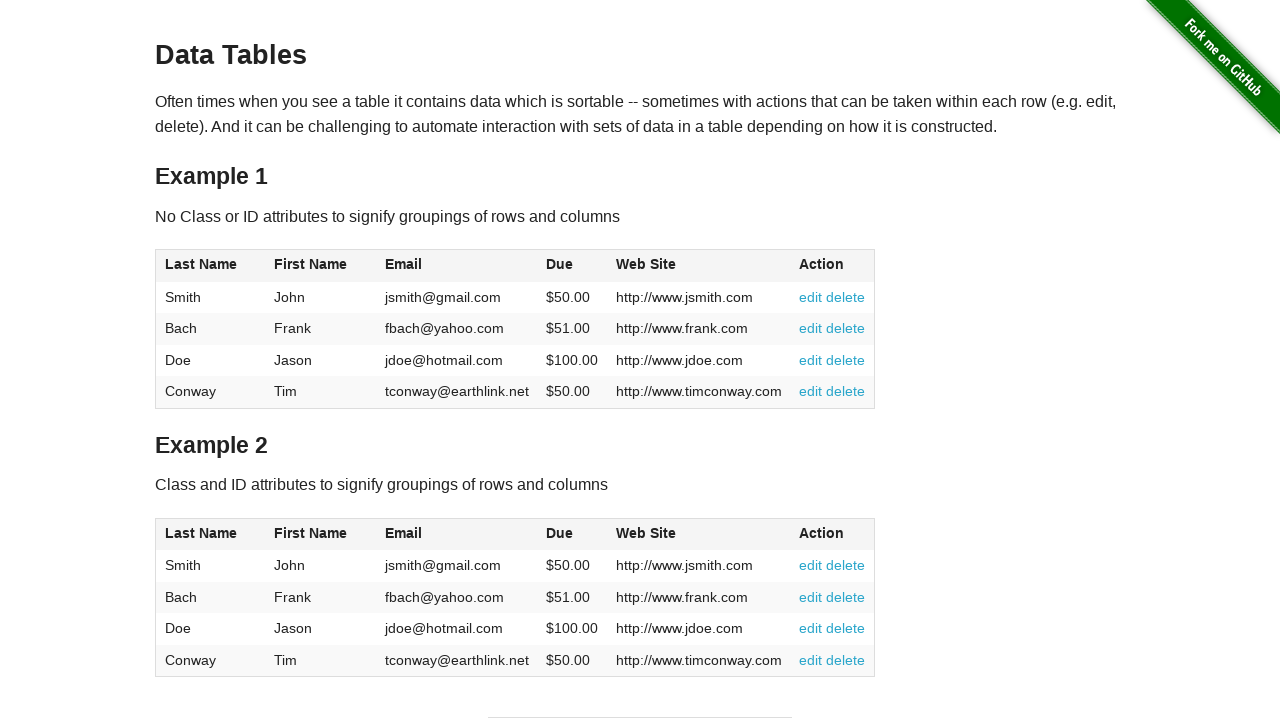

Clicked Due column header in second table to sort in ascending order at (560, 533) on #table2 thead .dues
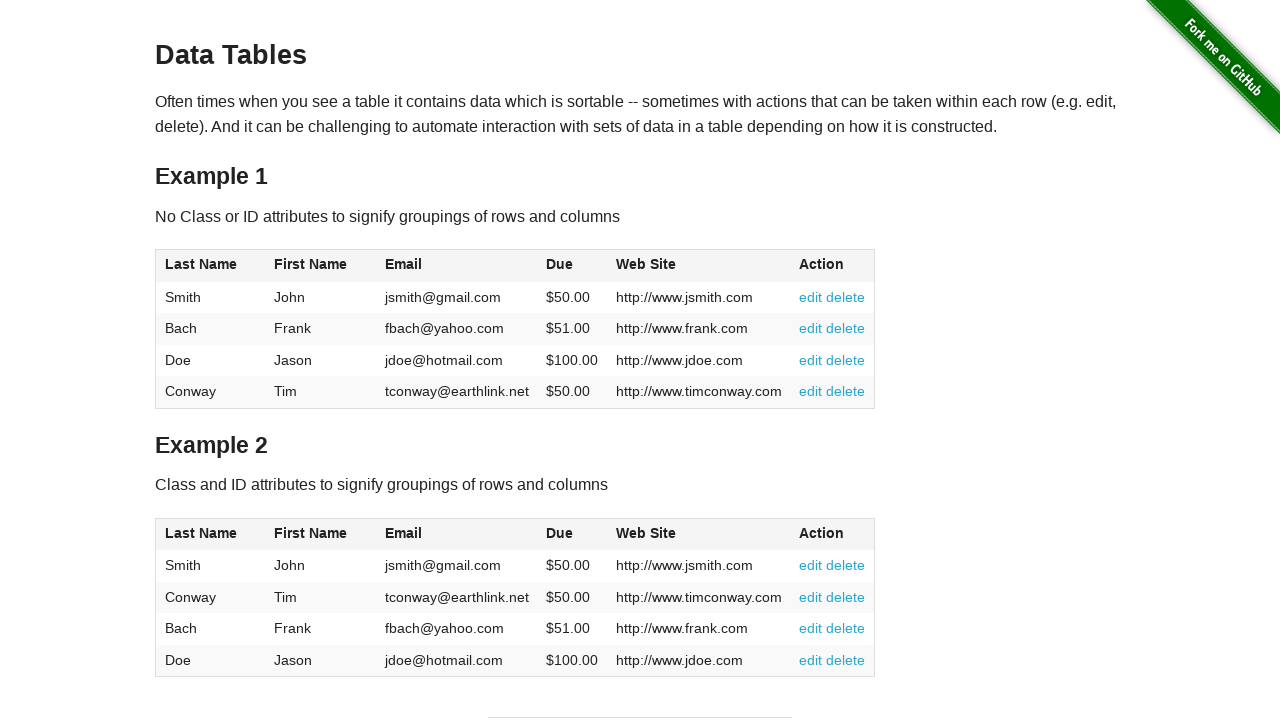

Waited for table to sort
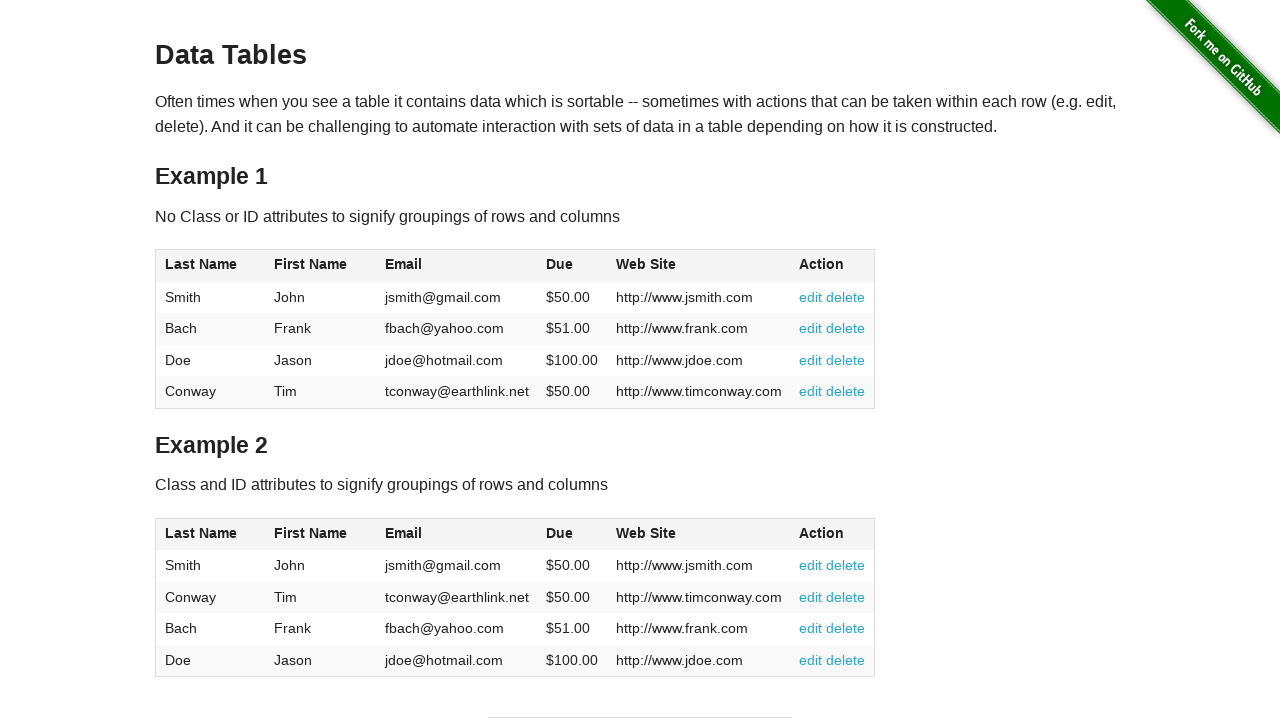

Due column values verified in second table
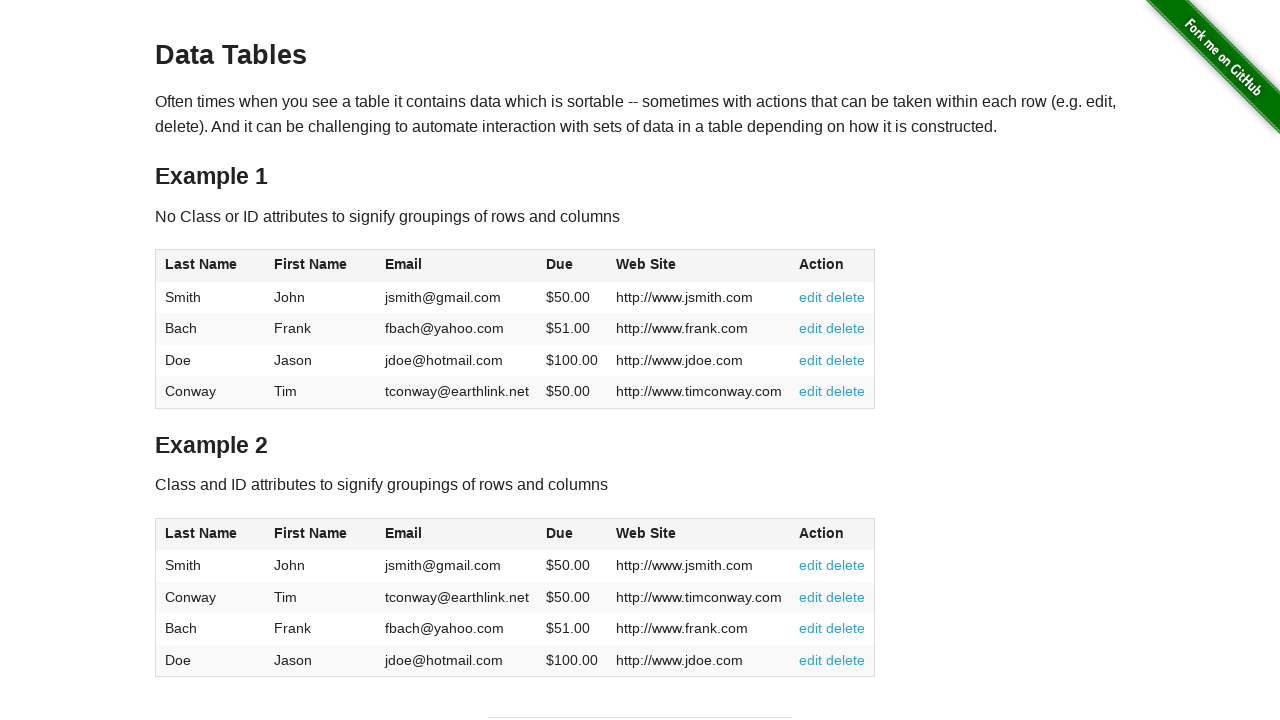

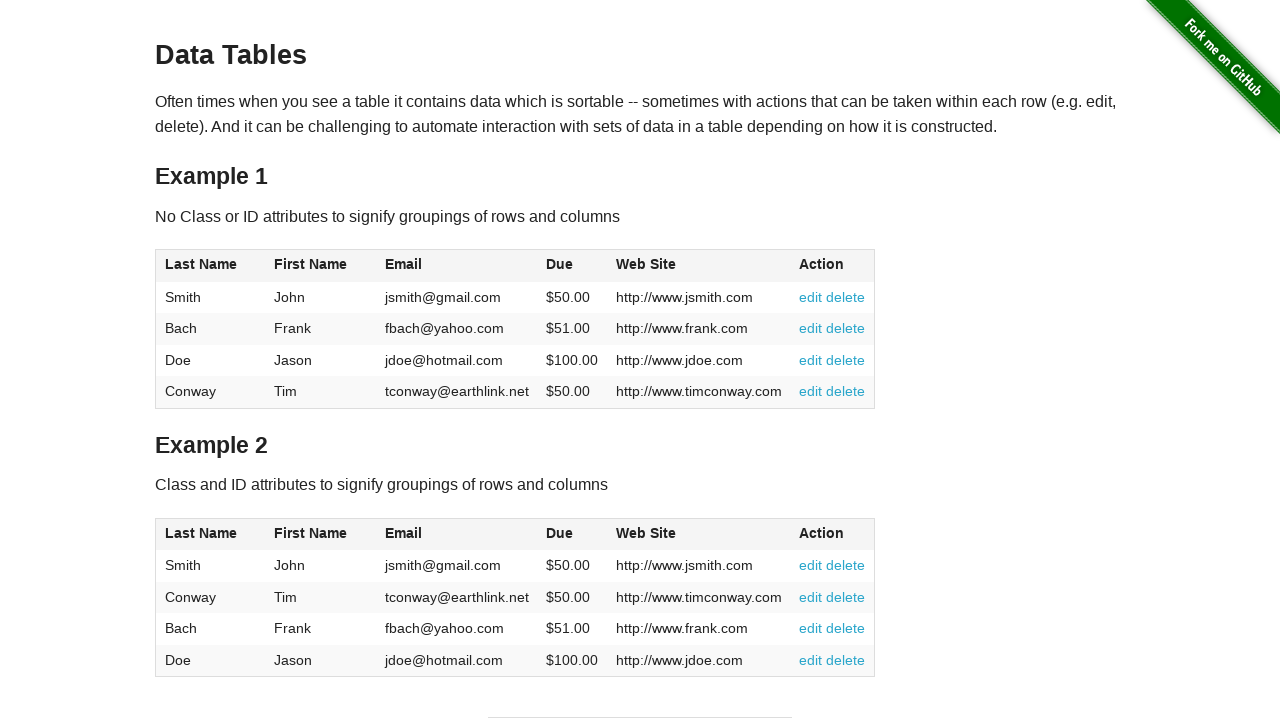